Tests the subscription feature on the home page by scrolling to footer, entering an email address in the subscription field and verifying the success message

Starting URL: http://automationexercise.com

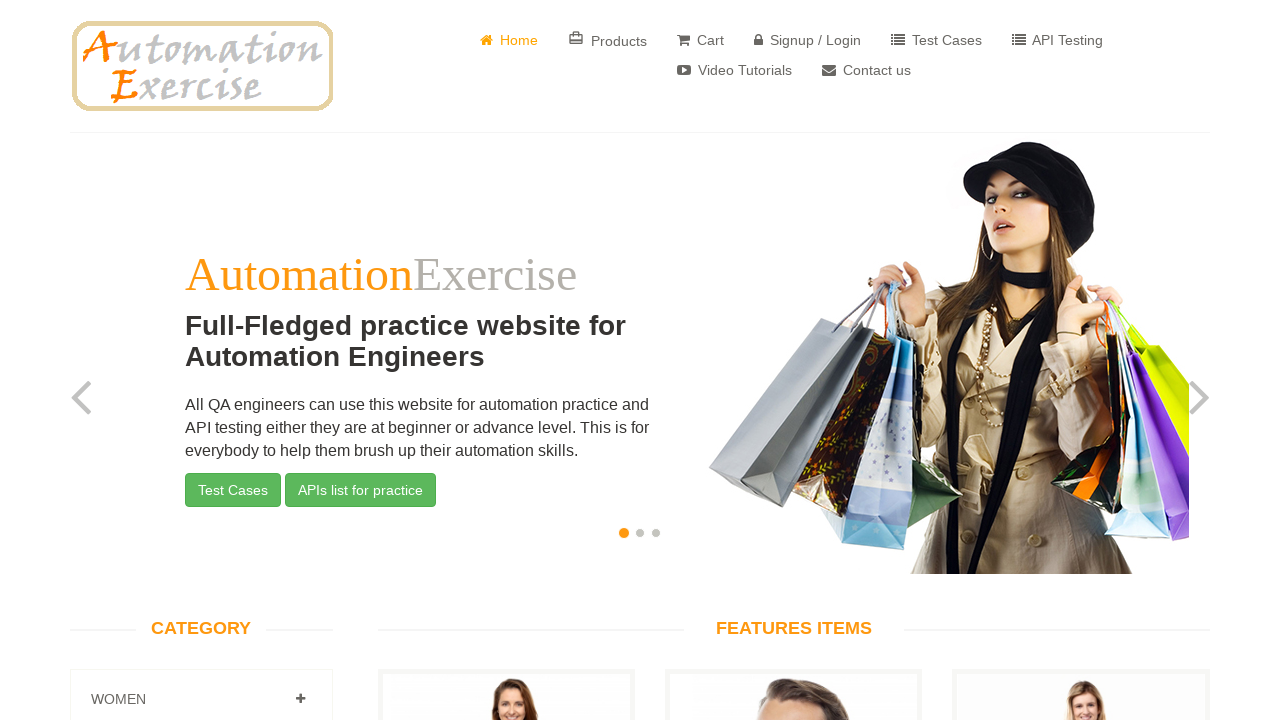

Verified Category element is visible on home page
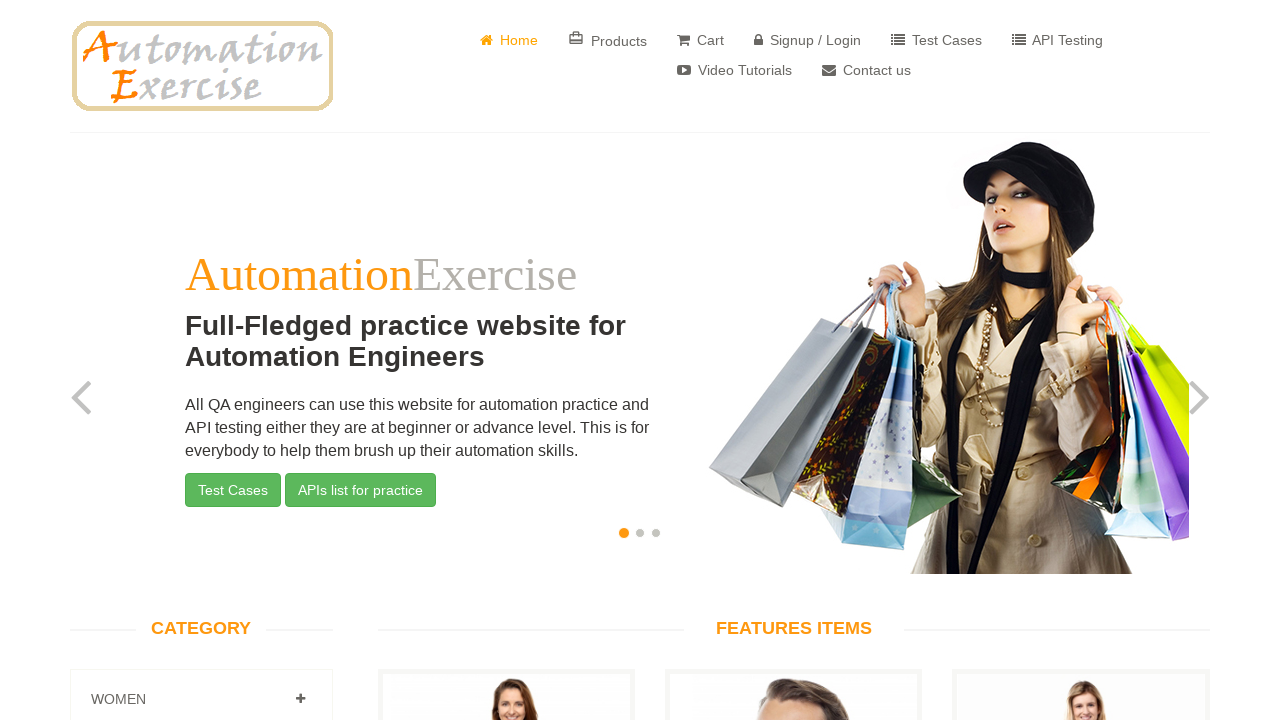

Scrolled to Subscription section in footer
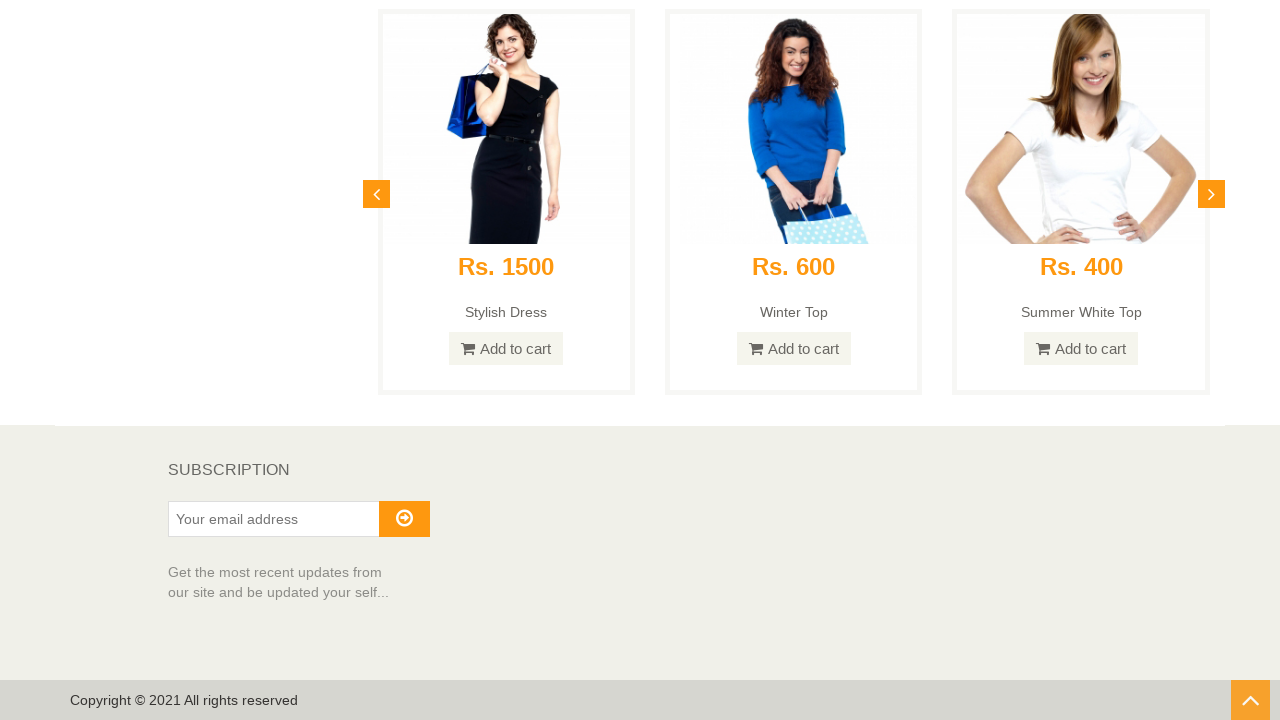

Verified Subscription heading is visible
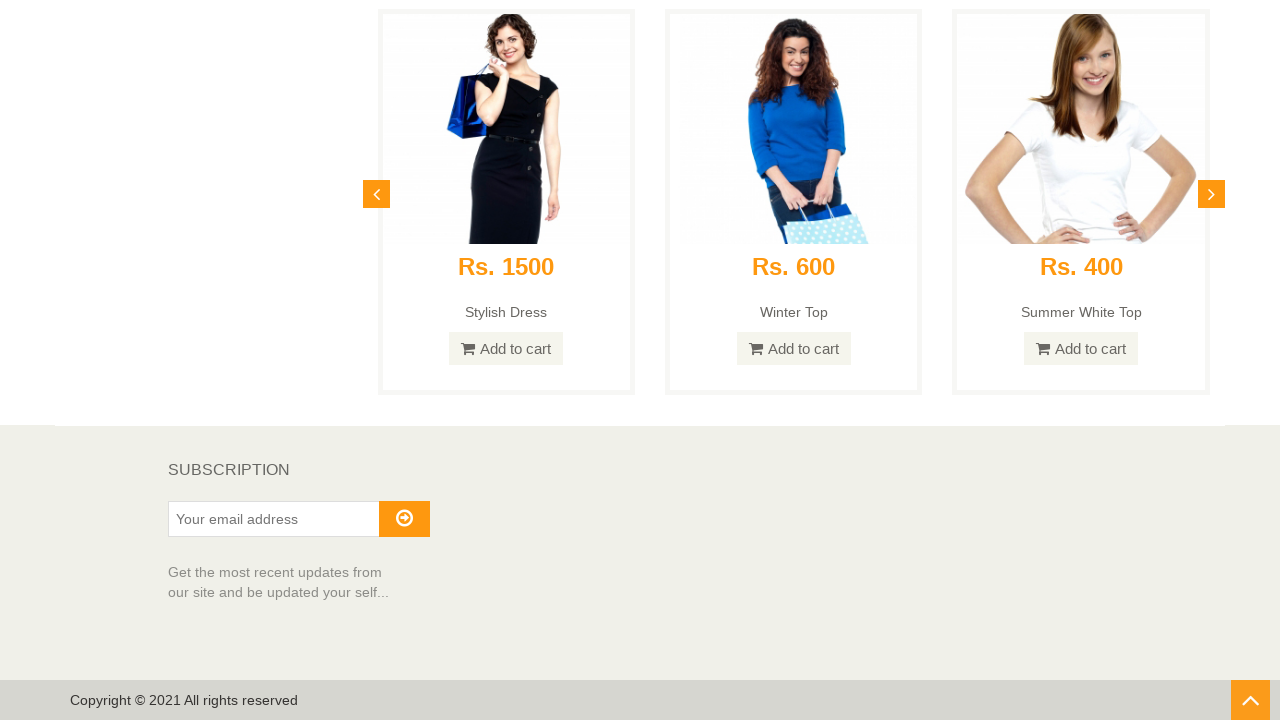

Entered email address 'testuser247@example.com' in subscription field on #susbscribe_email
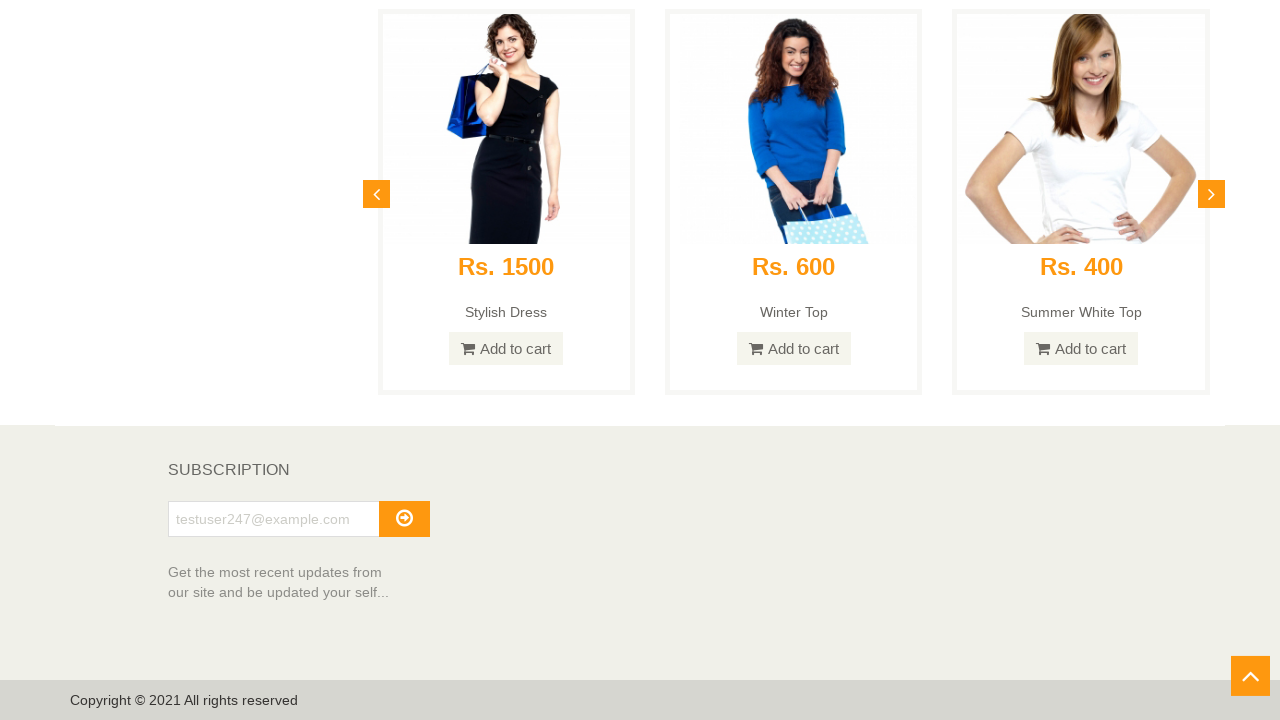

Pressed Enter to submit subscription email on #susbscribe_email
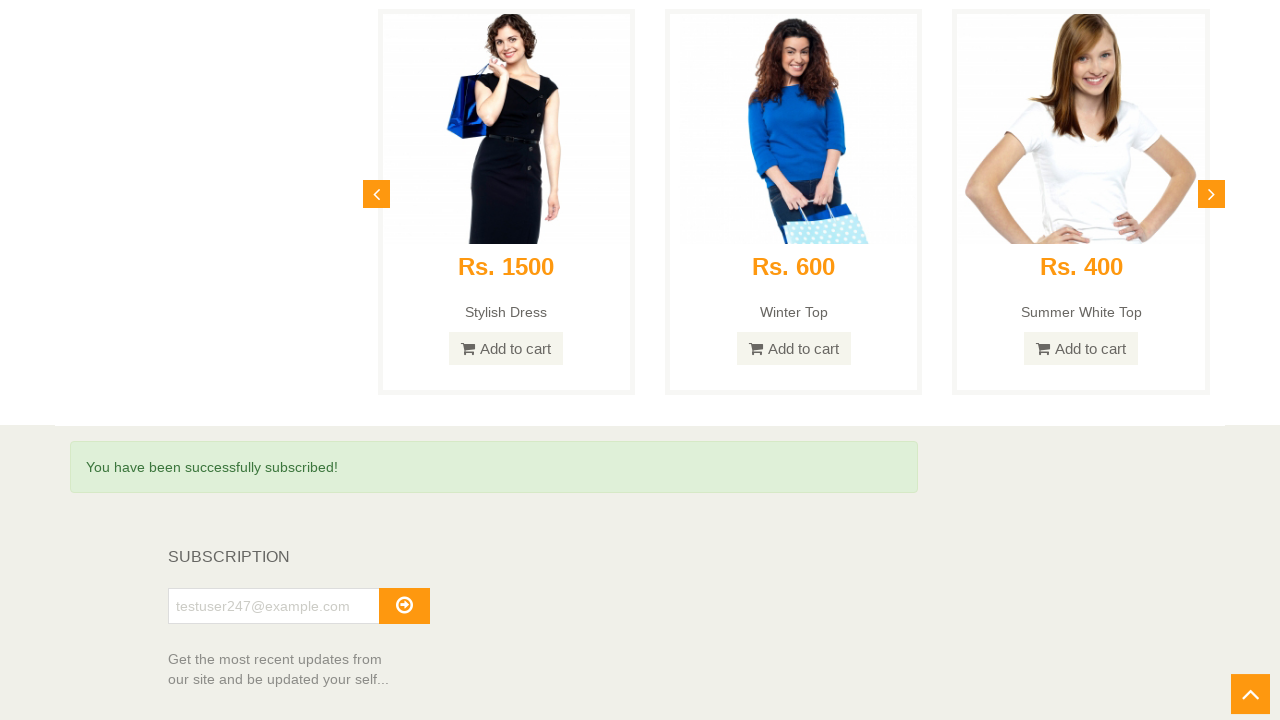

Verified success message is displayed after subscription
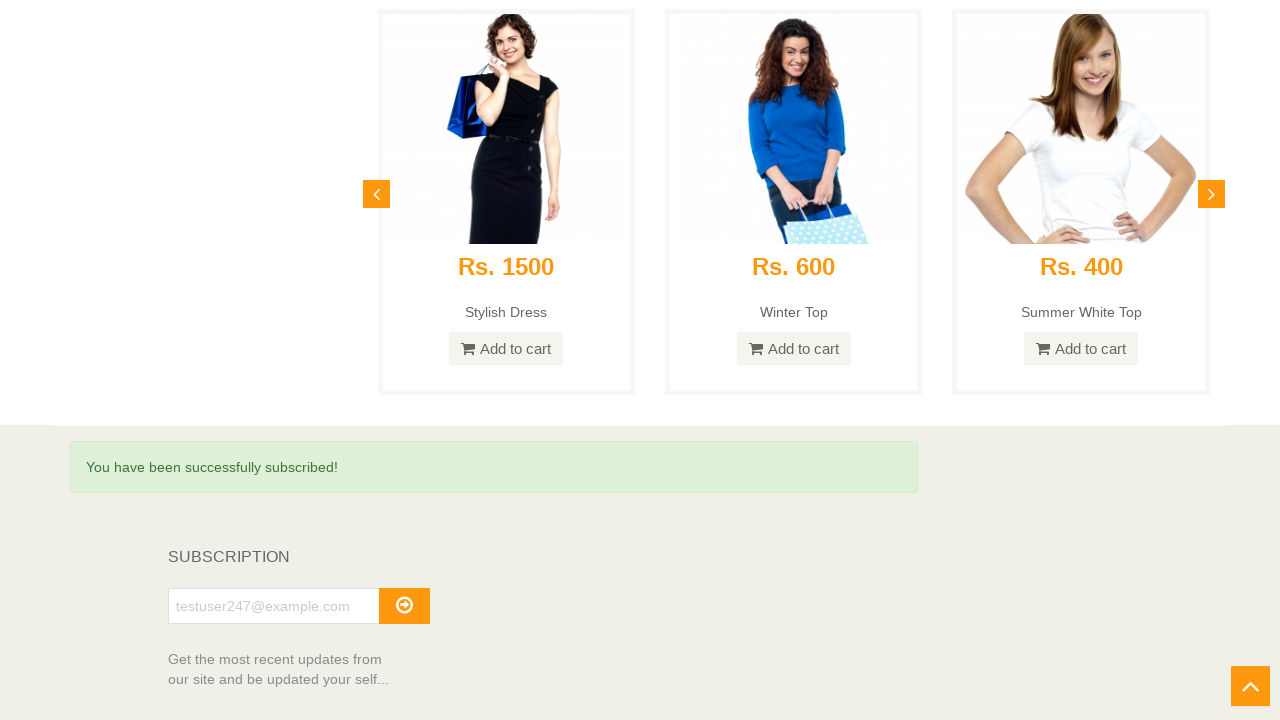

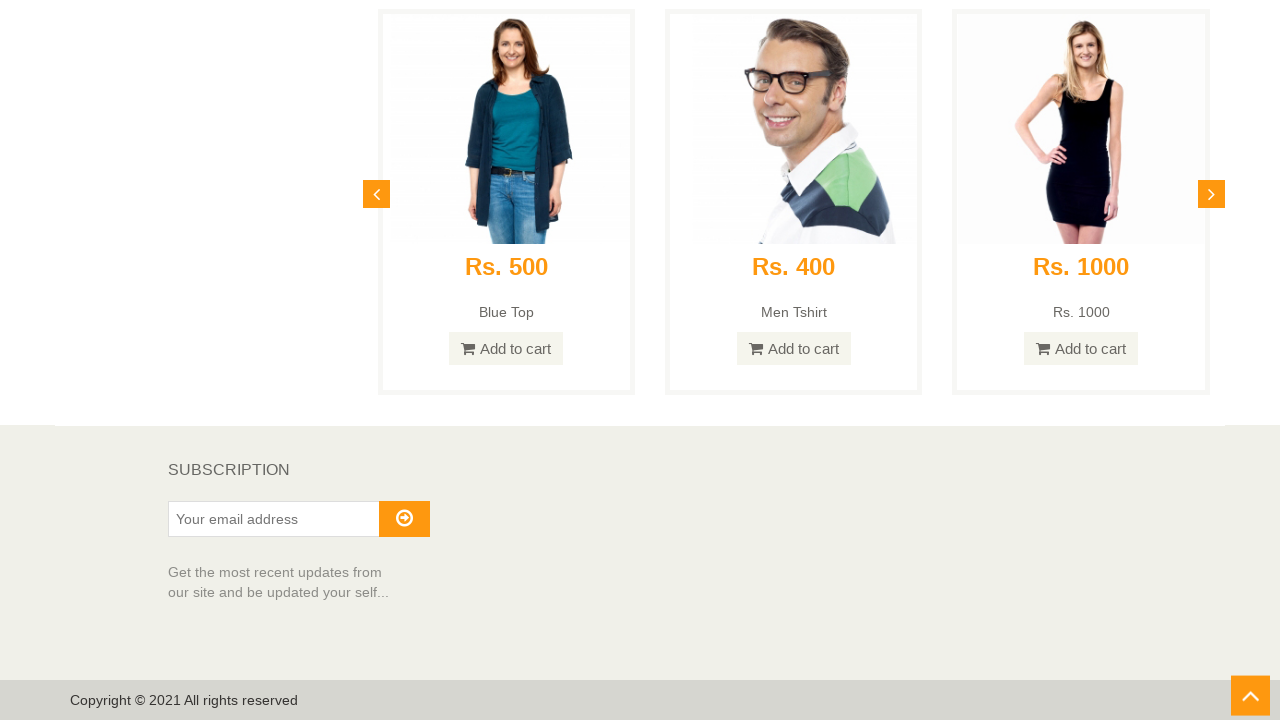